Navigates through multiple LambdaTest demo sites to verify the presence of various UI elements using different locator strategies

Starting URL: https://ecommerce-playground.lambdatest.io/index.php?route=account/login

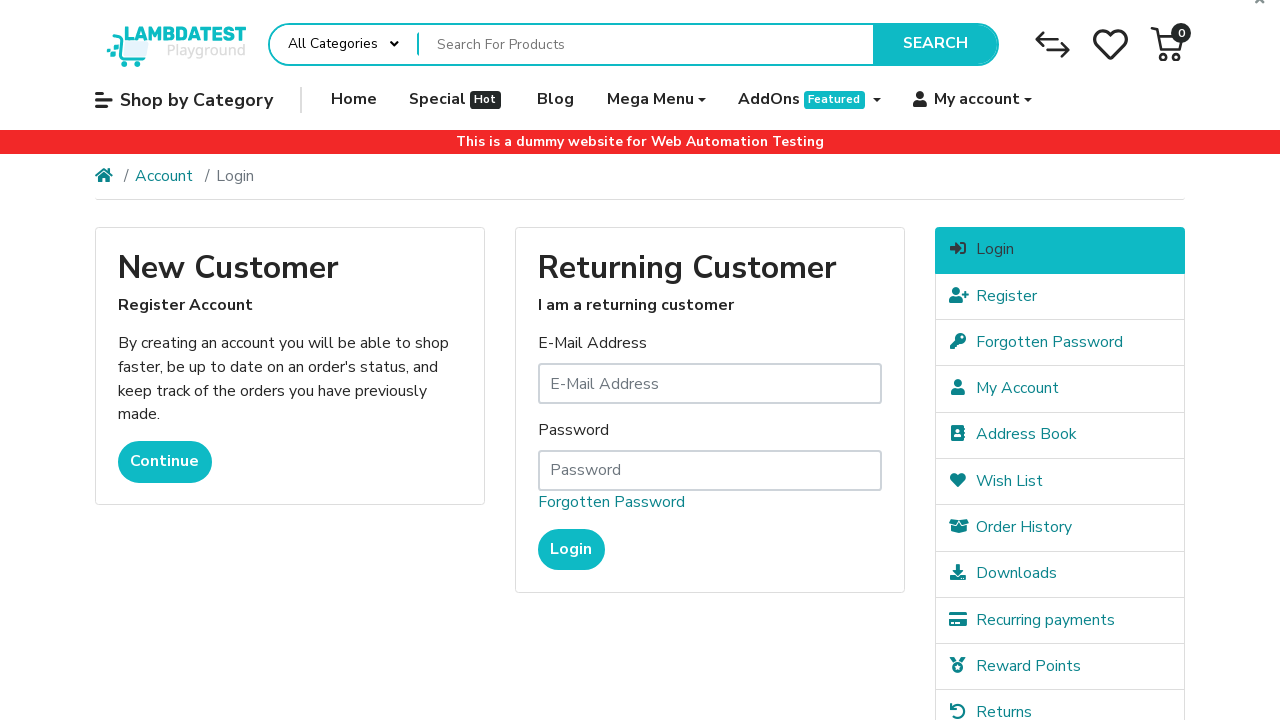

Email input field loaded on login page
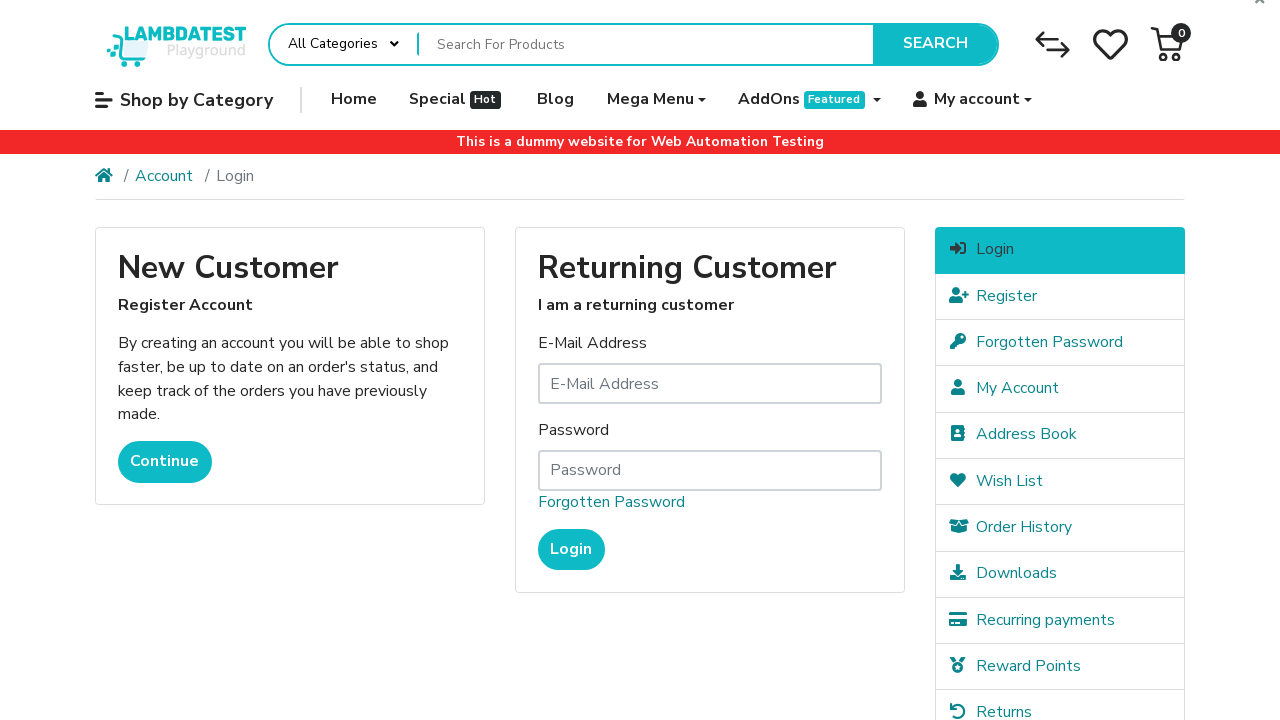

Password input field loaded on login page
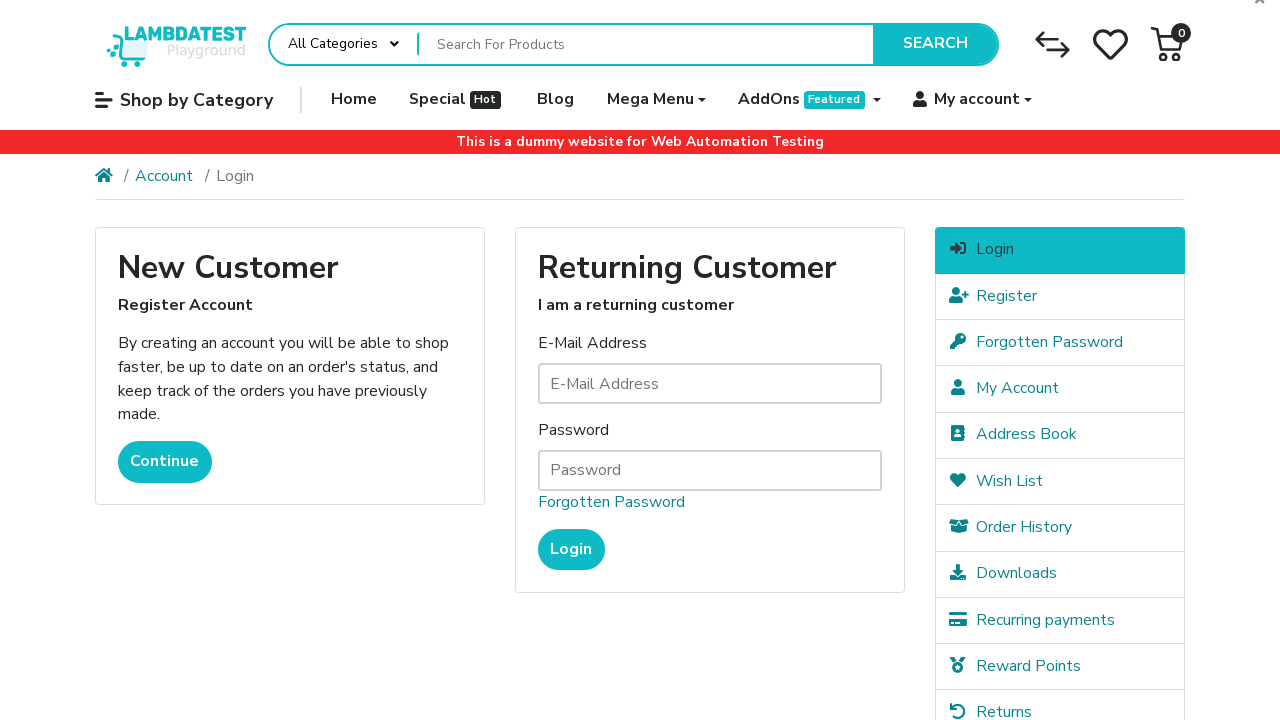

Navigated to Ajax Form Submit Demo page
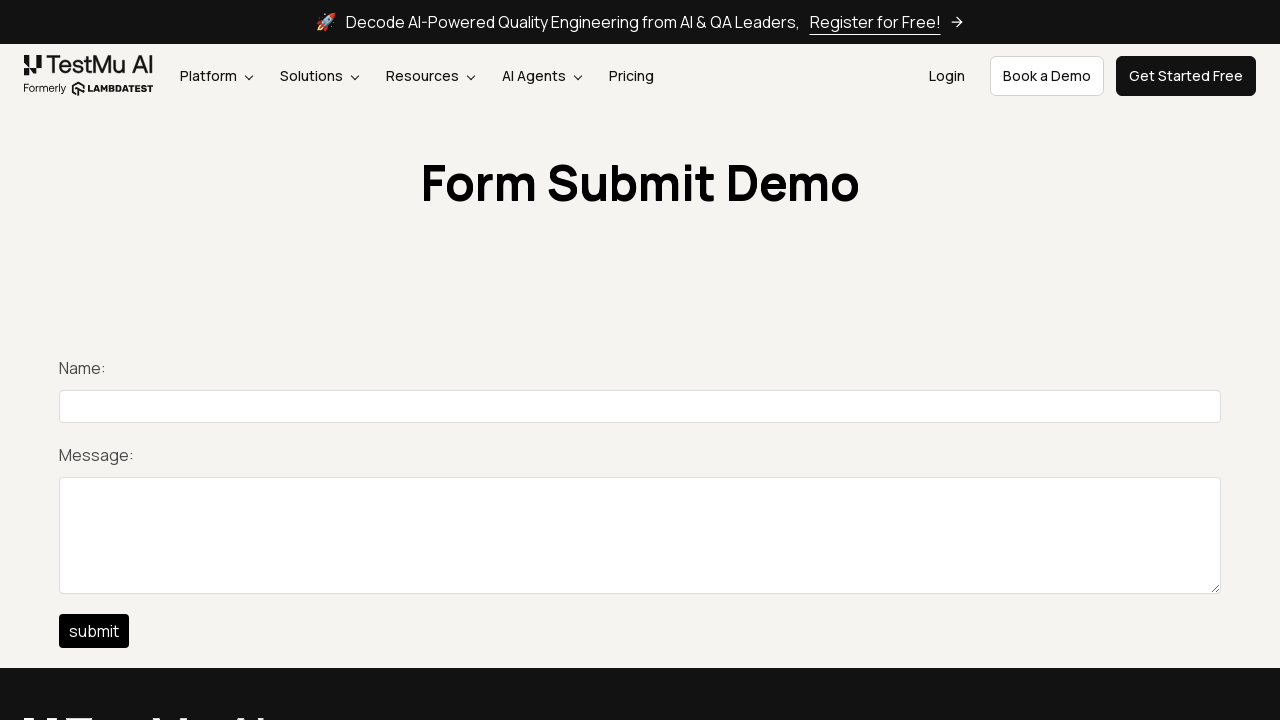

Dark button element loaded on Ajax form page
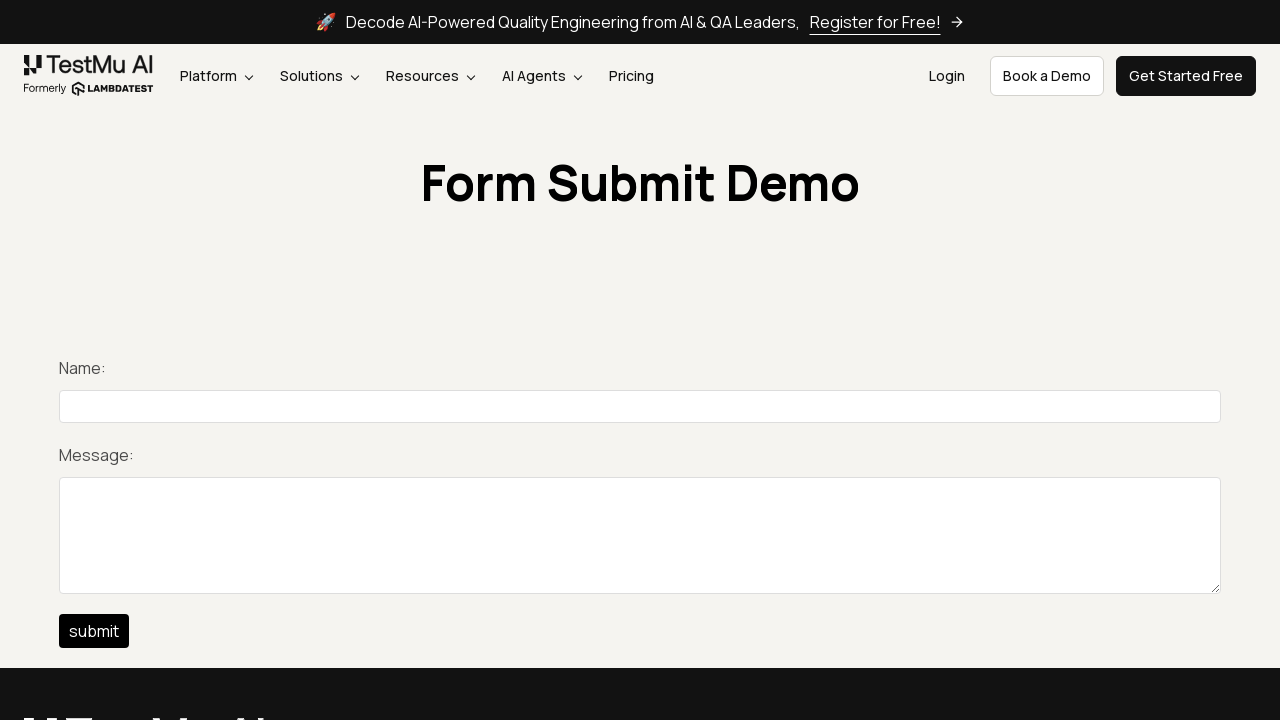

Navigated to Selenium Playground main page
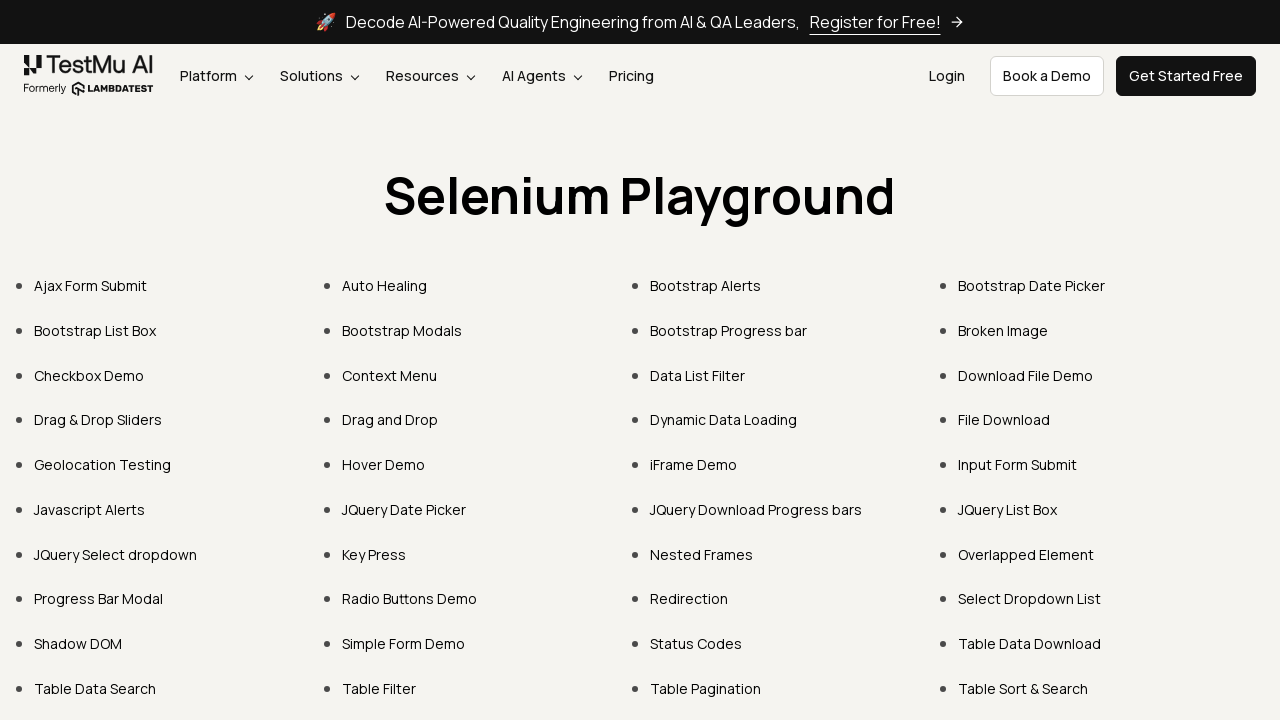

Ajax Form Submit link is present on playground page
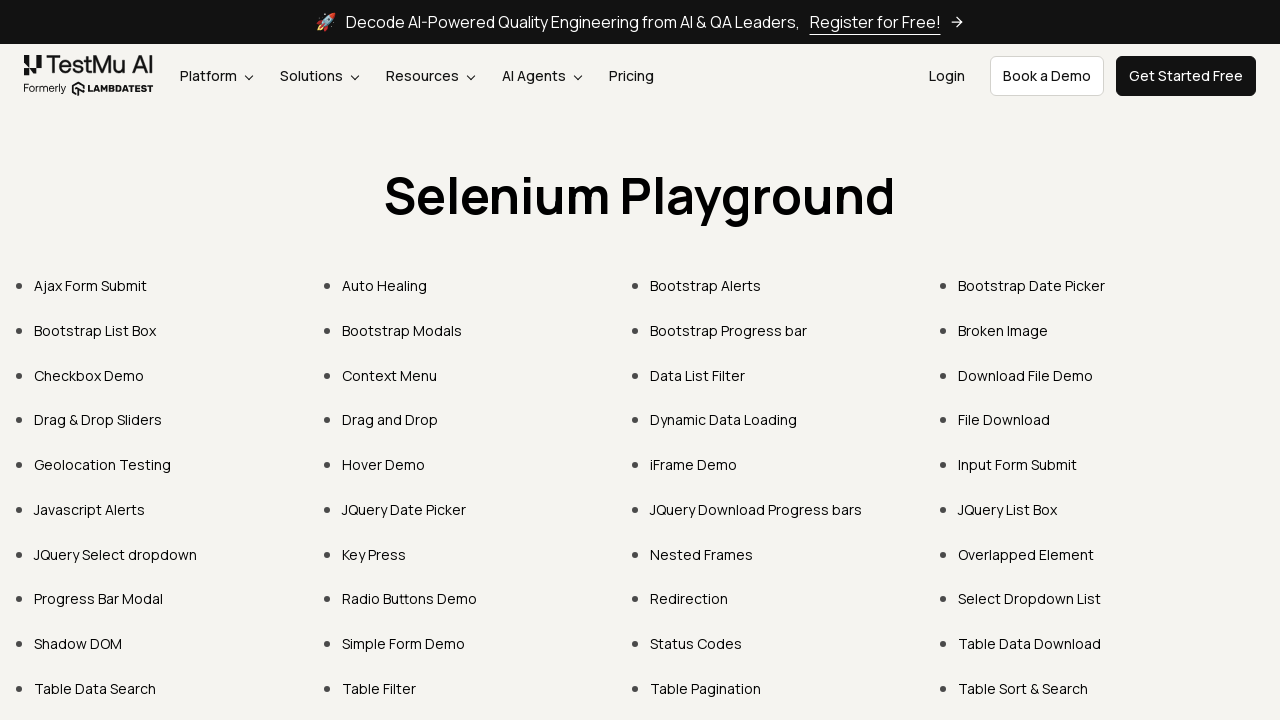

Link with 'Codes' text is present on playground page
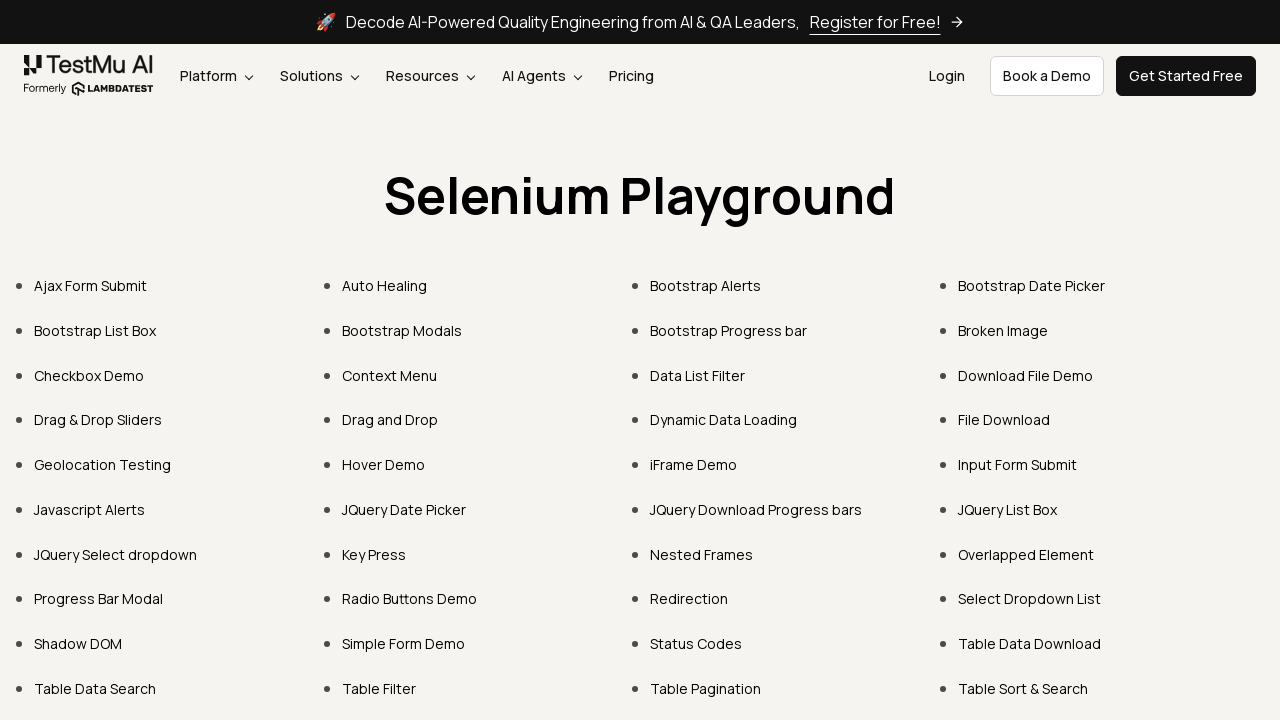

Verified that links are present on the page
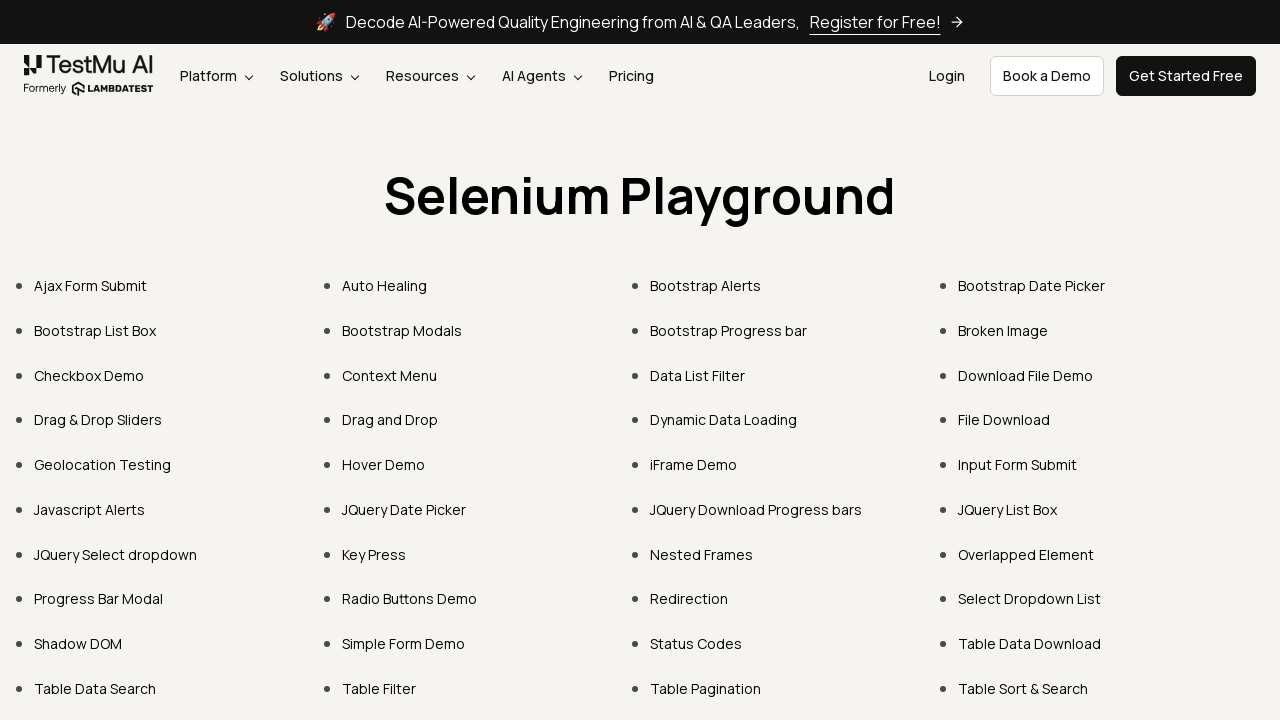

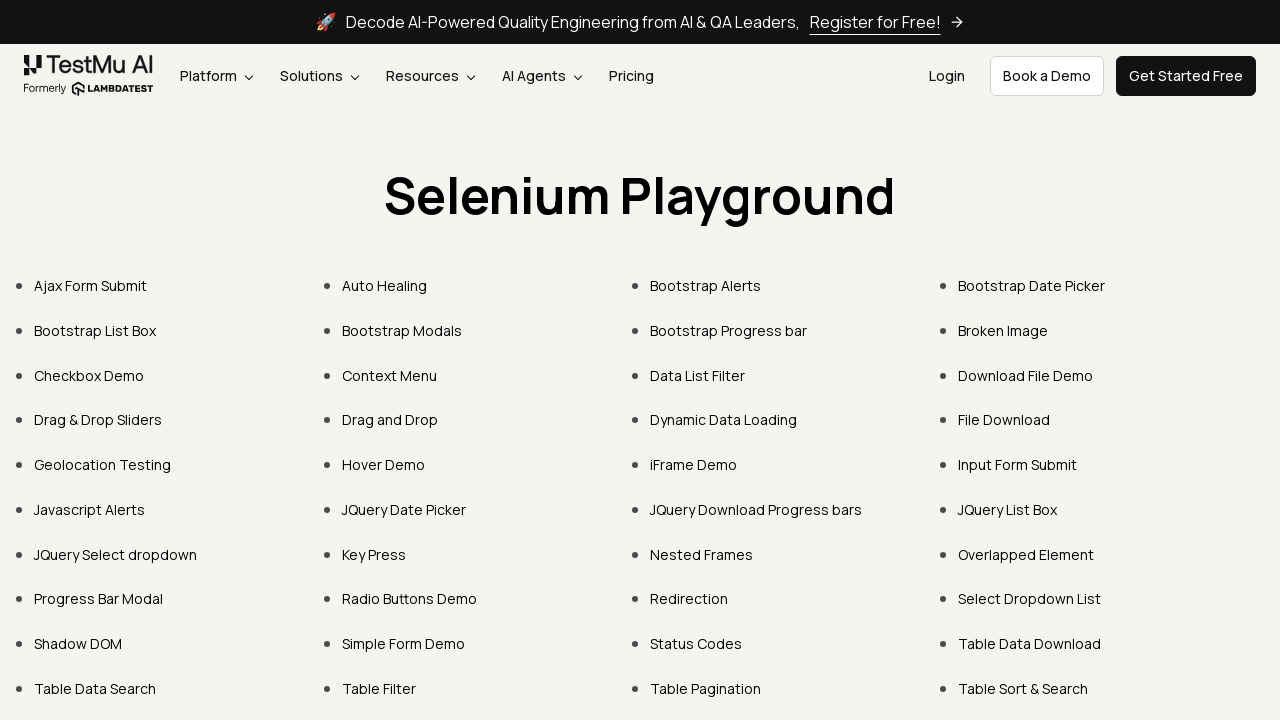